Tests clearing the complete state of all items by unchecking the toggle all checkbox

Starting URL: https://demo.playwright.dev/todomvc

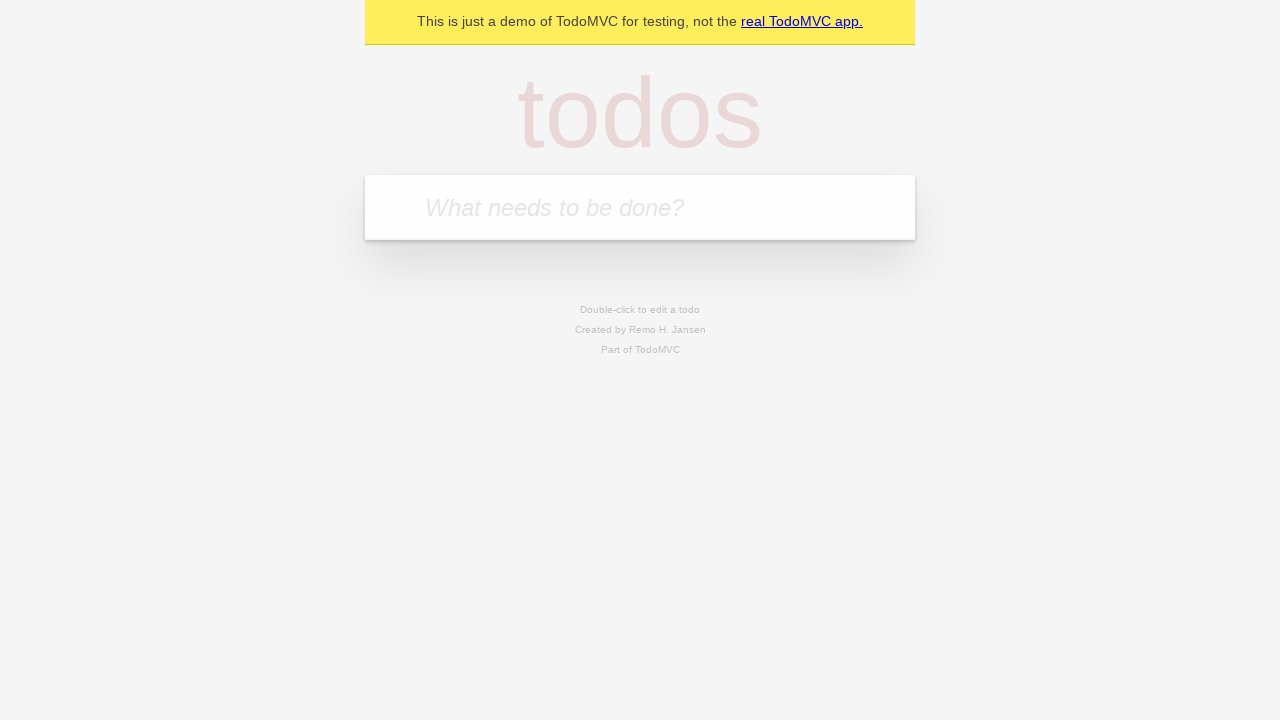

Filled todo input with 'buy some cheese' on internal:attr=[placeholder="What needs to be done?"i]
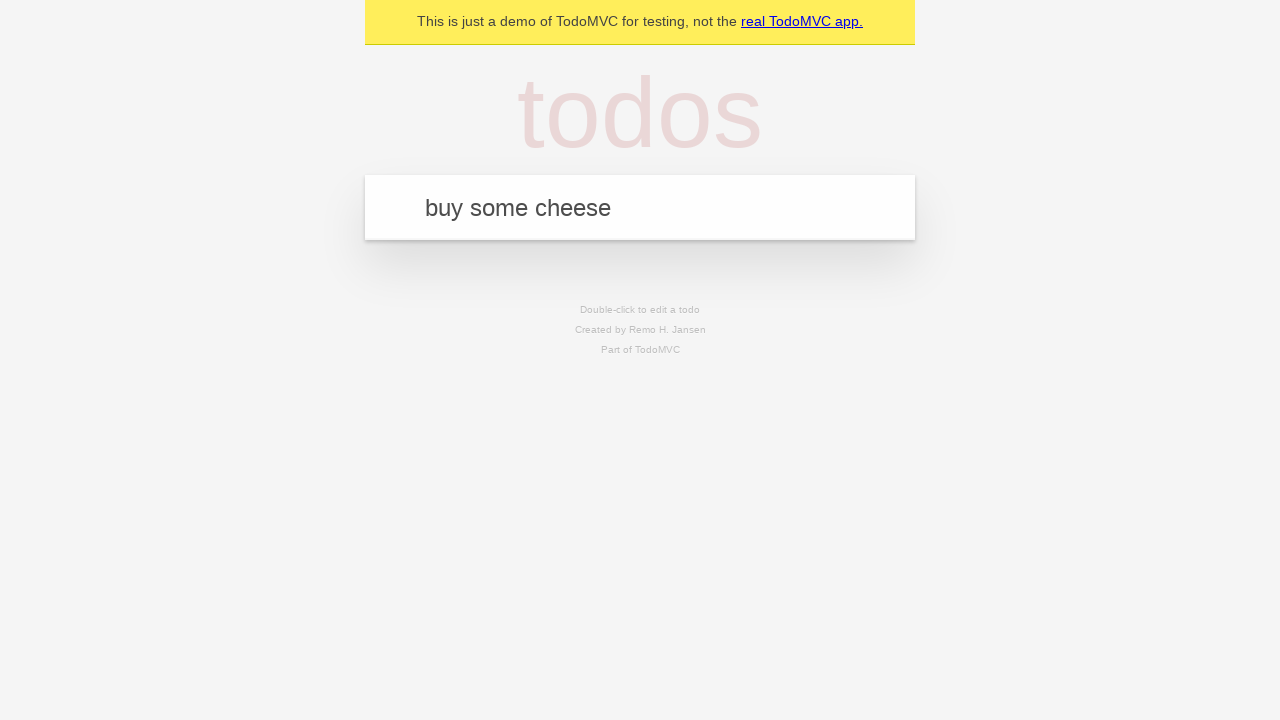

Pressed Enter to add todo 'buy some cheese' on internal:attr=[placeholder="What needs to be done?"i]
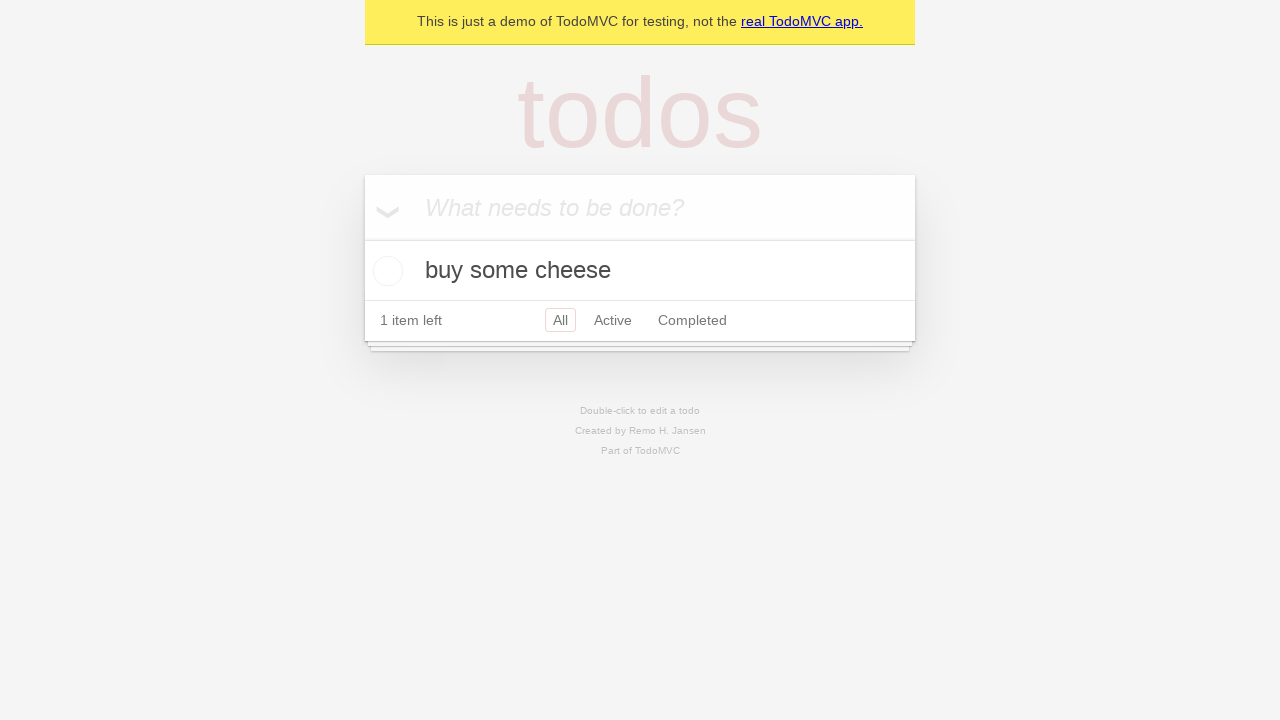

Filled todo input with 'feed the cat' on internal:attr=[placeholder="What needs to be done?"i]
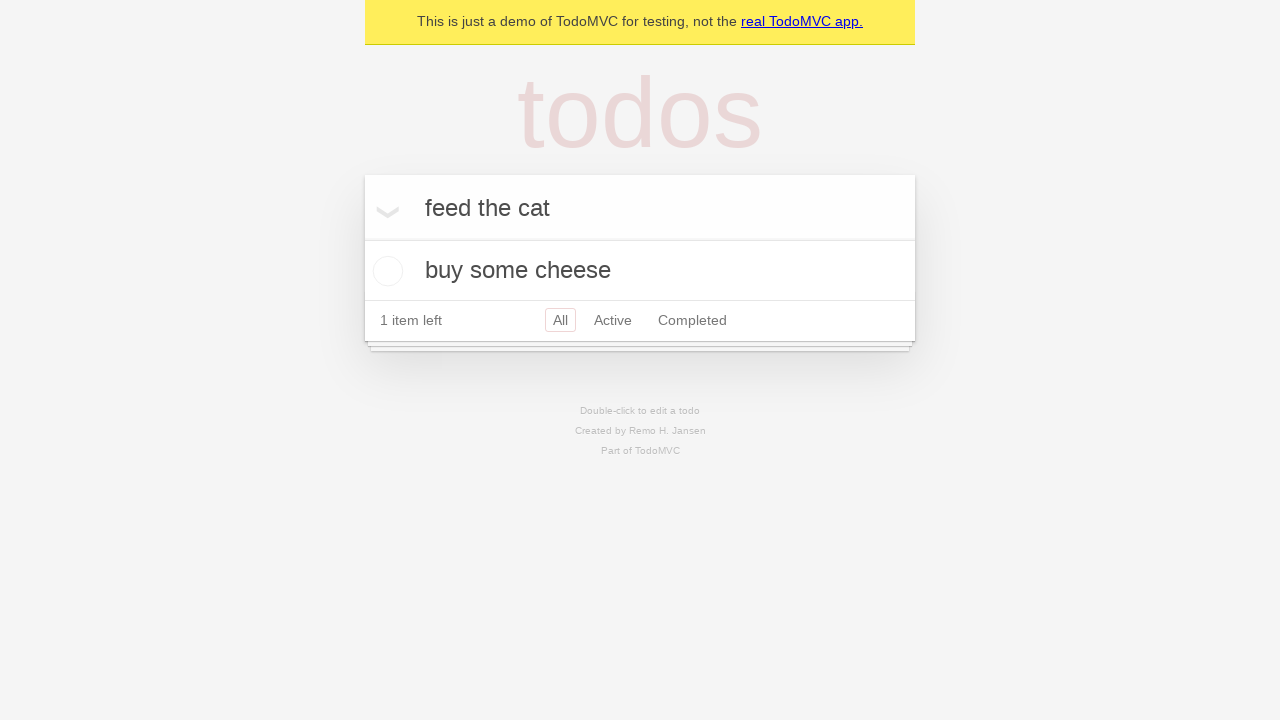

Pressed Enter to add todo 'feed the cat' on internal:attr=[placeholder="What needs to be done?"i]
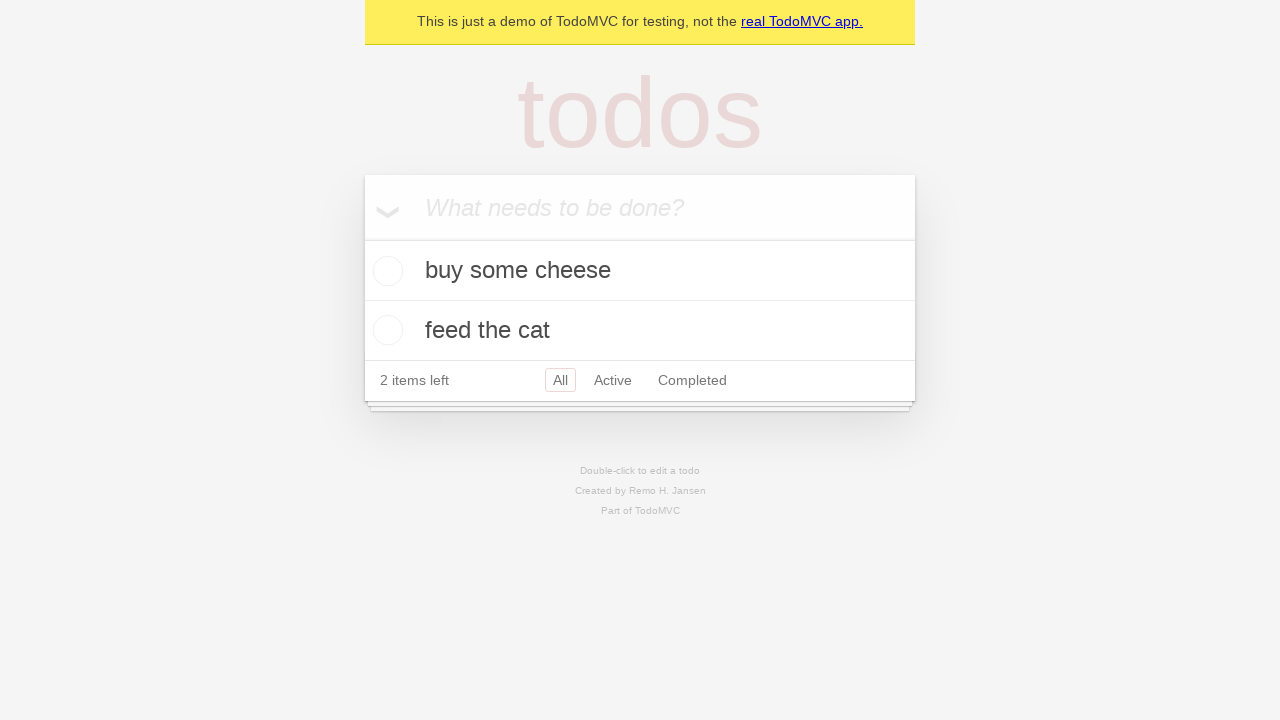

Filled todo input with 'book a doctors appointment' on internal:attr=[placeholder="What needs to be done?"i]
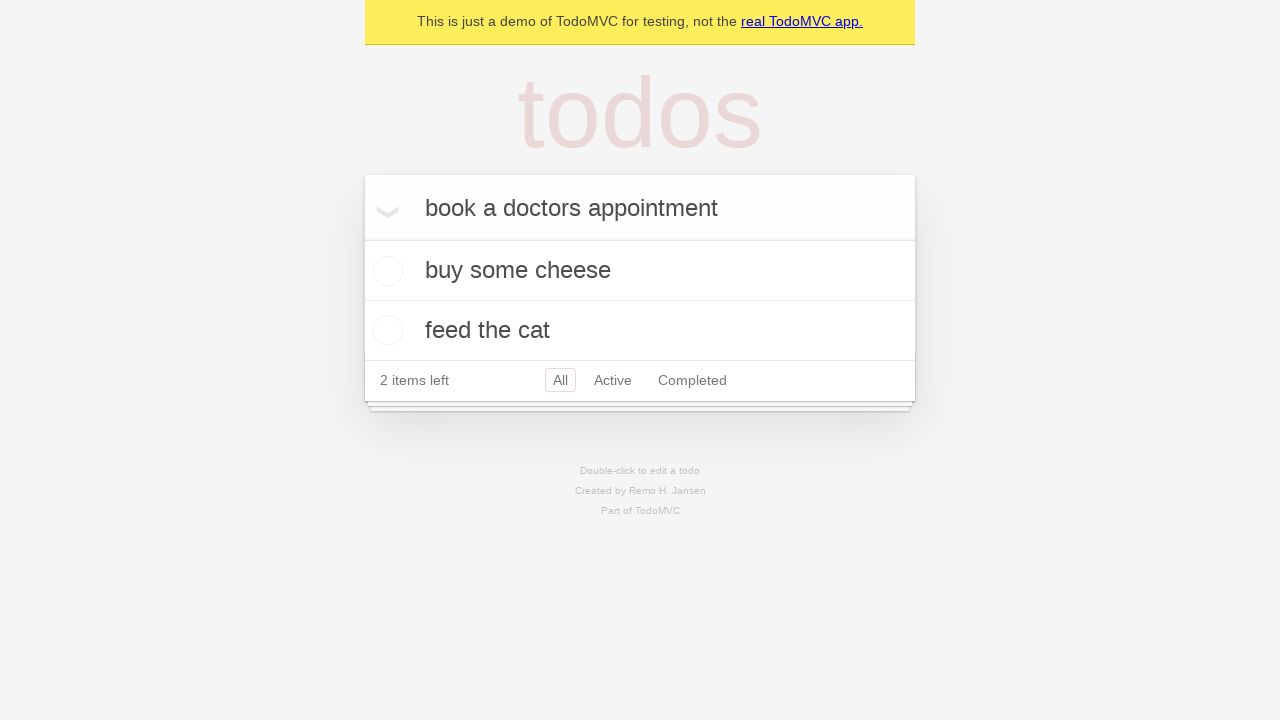

Pressed Enter to add todo 'book a doctors appointment' on internal:attr=[placeholder="What needs to be done?"i]
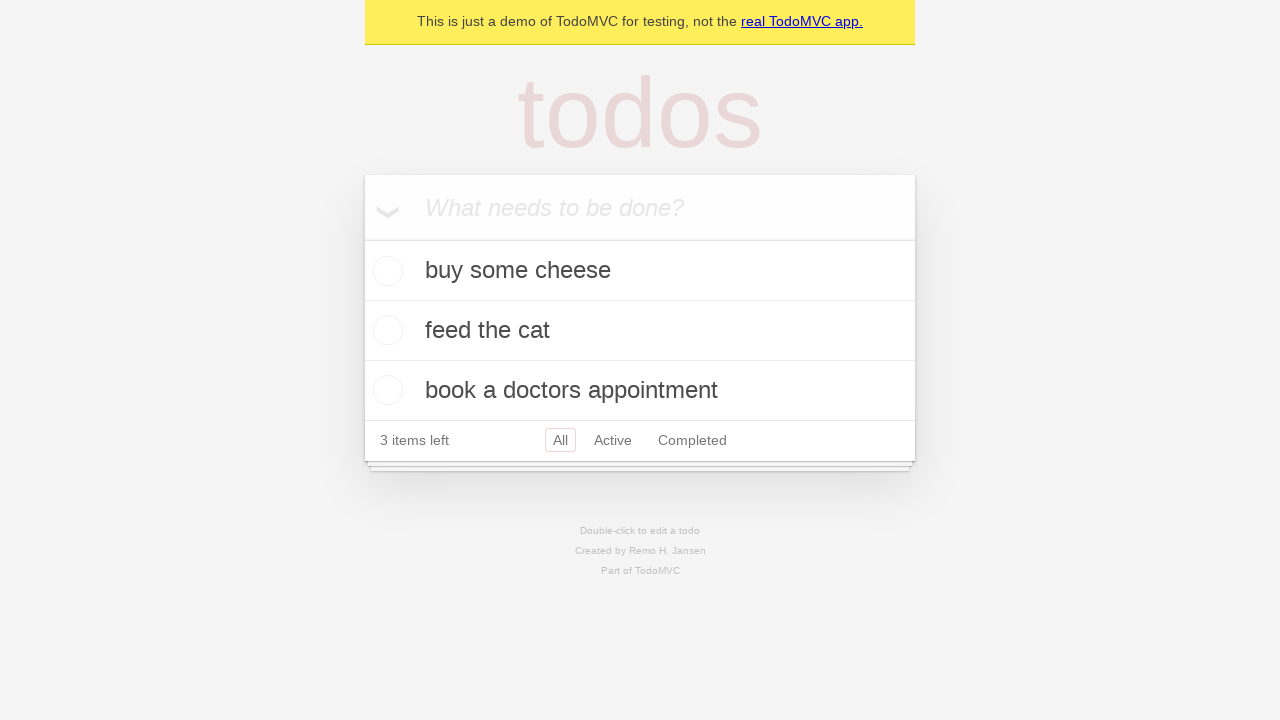

Waited for third todo item to load
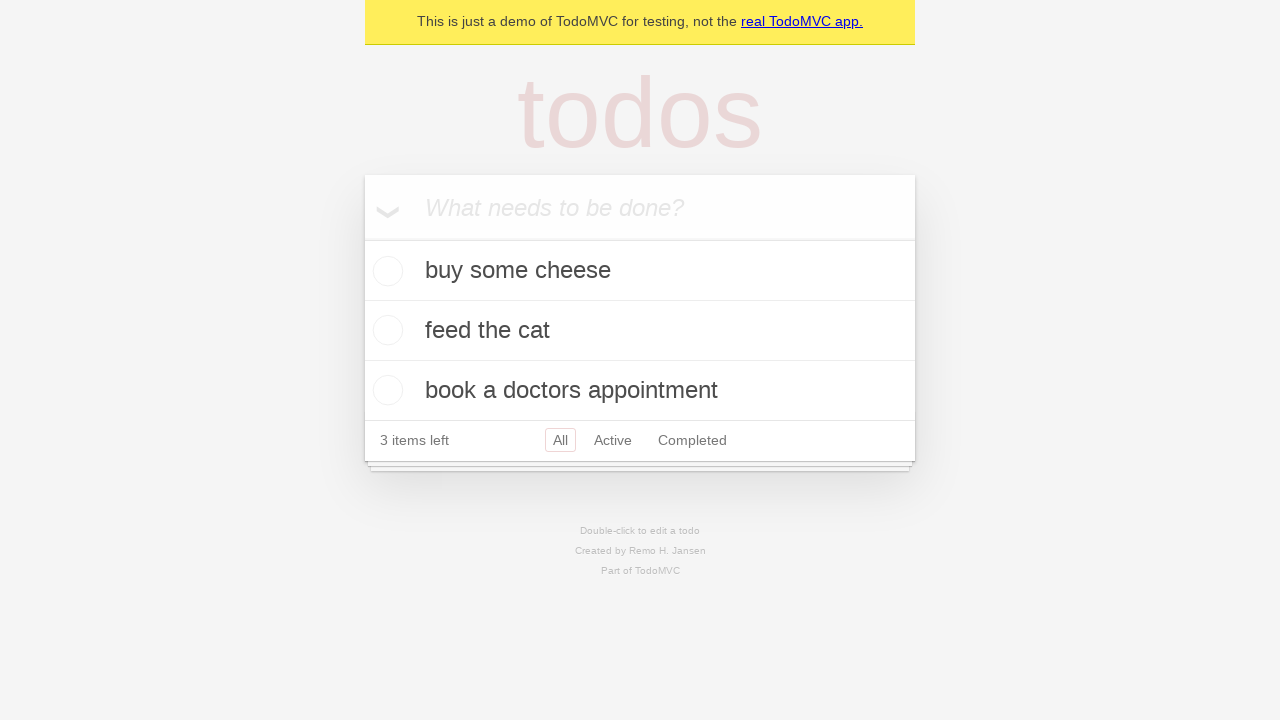

Located toggle all checkbox
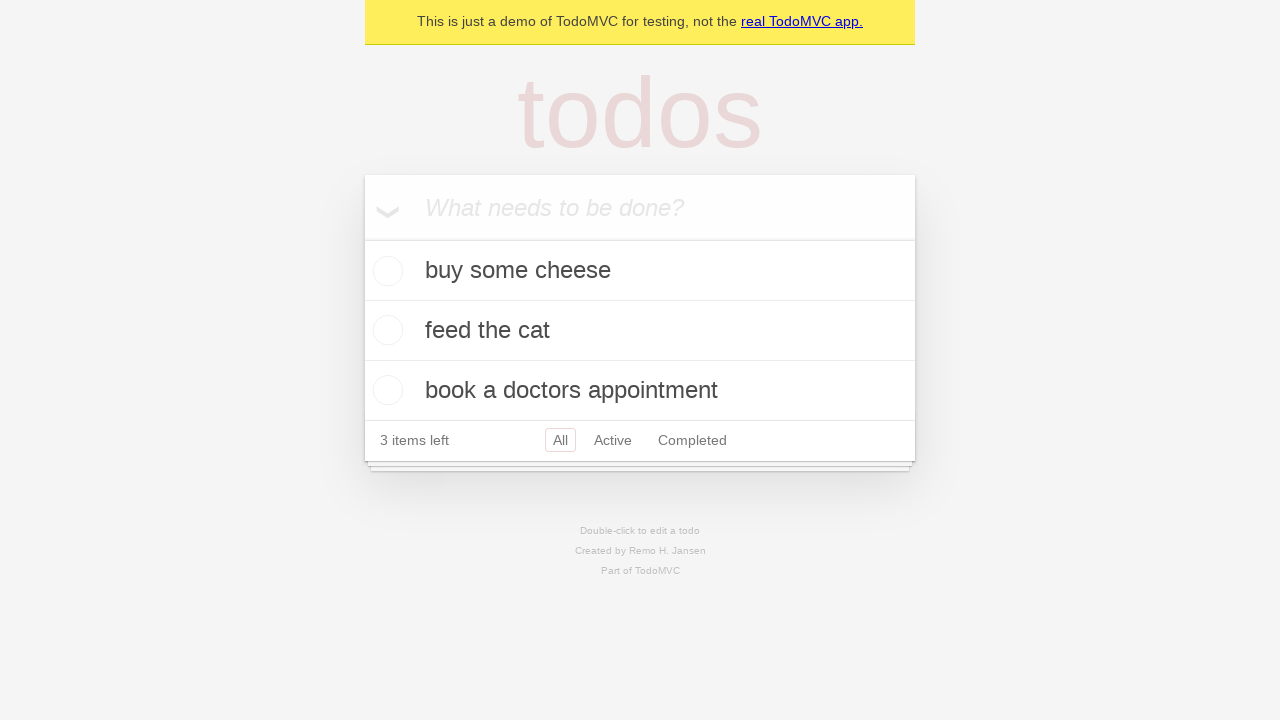

Checked toggle all checkbox to mark all todos as complete at (362, 238) on internal:label="Mark all as complete"i
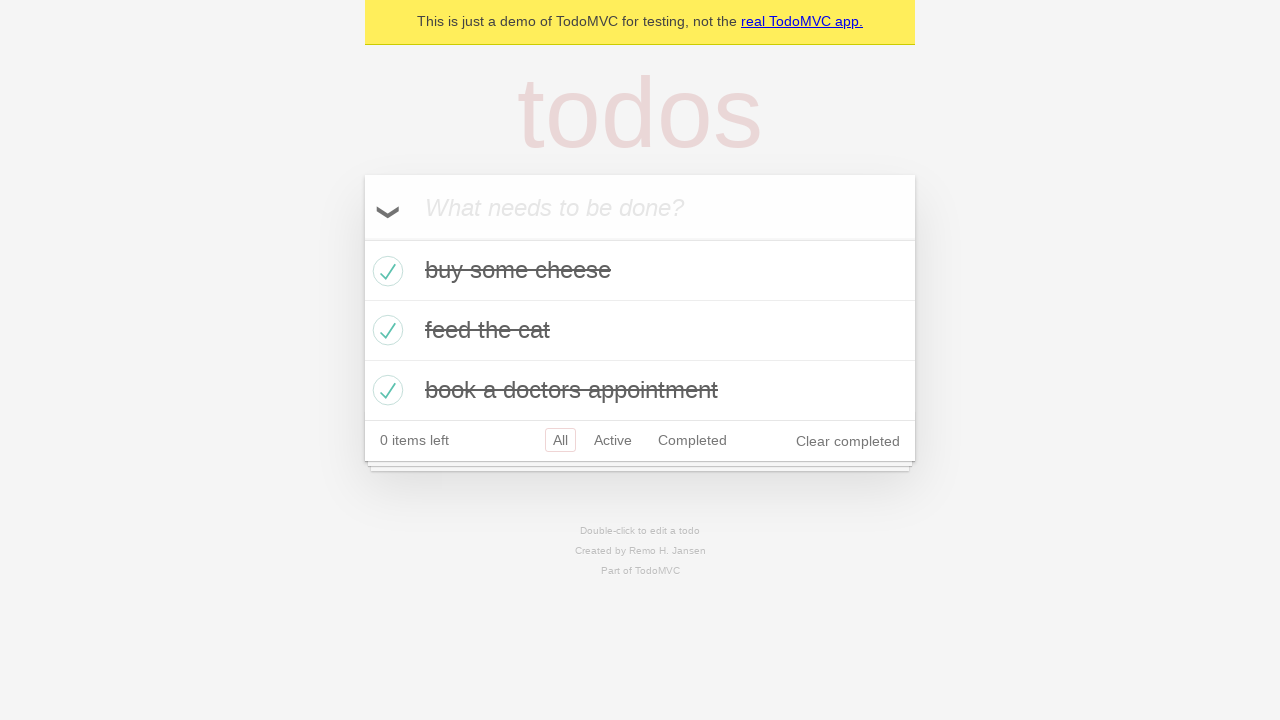

Unchecked toggle all checkbox to clear complete state of all todos at (362, 238) on internal:label="Mark all as complete"i
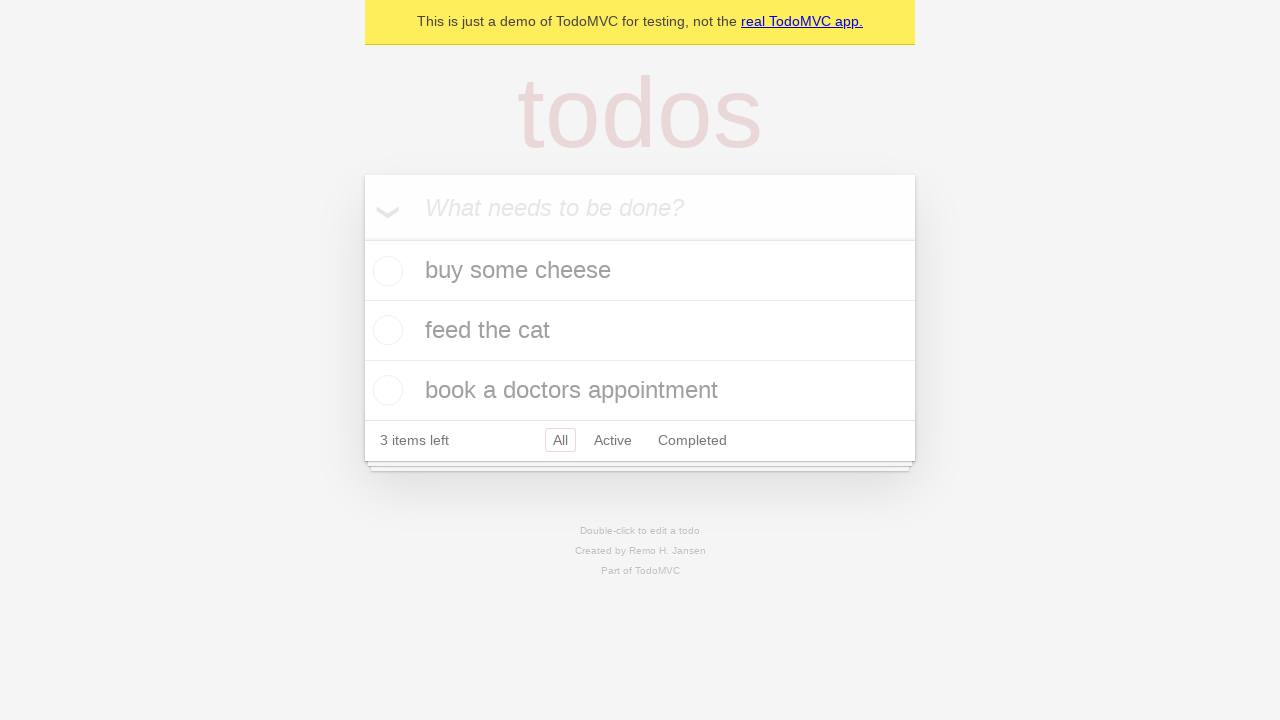

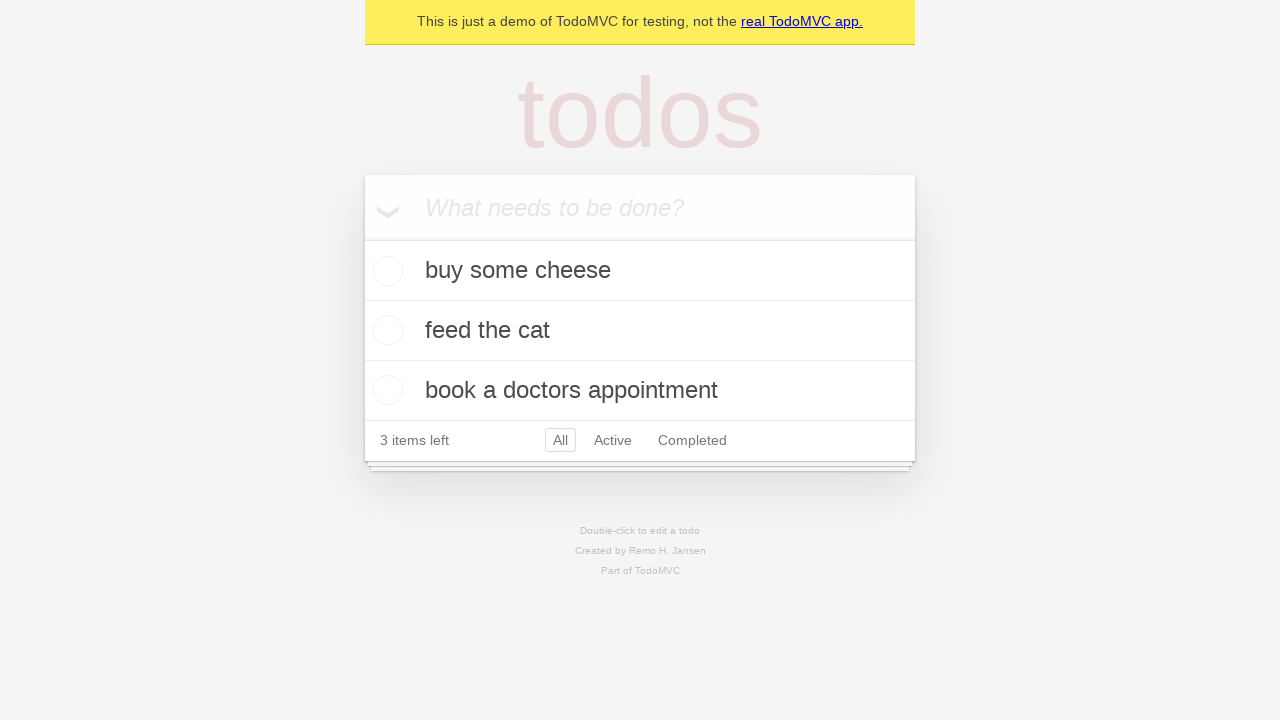